Tests testimonials section is displayed with merchant feedback

Starting URL: https://garrio.ai/alternatives/gorgias

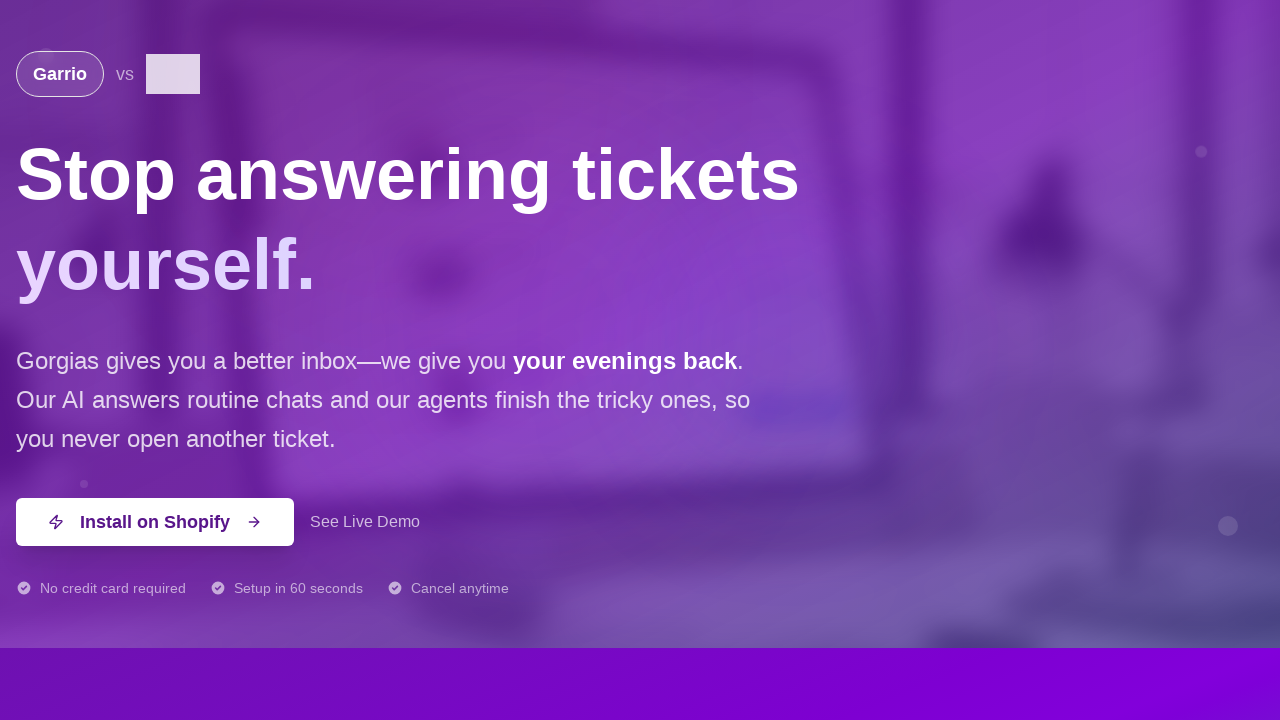

Waited for testimonials section heading 'Hear from Merchants Who Switched' to load
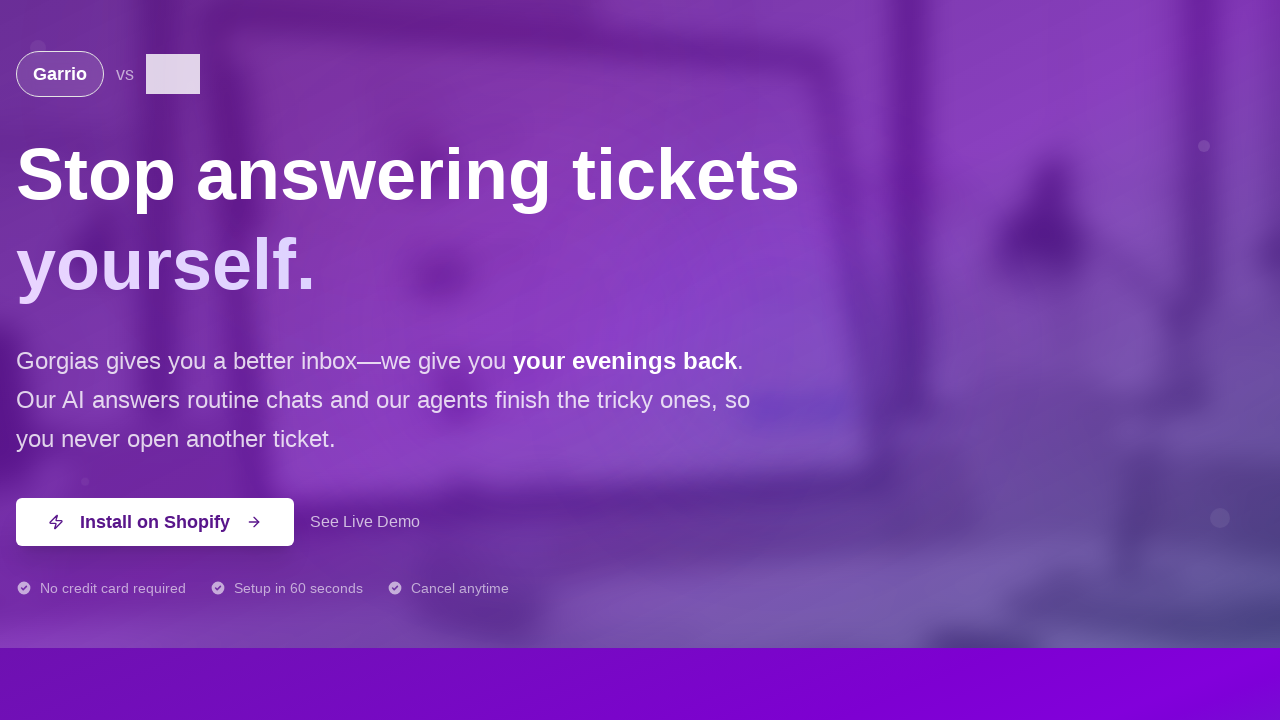

Verified testimonials section heading is visible
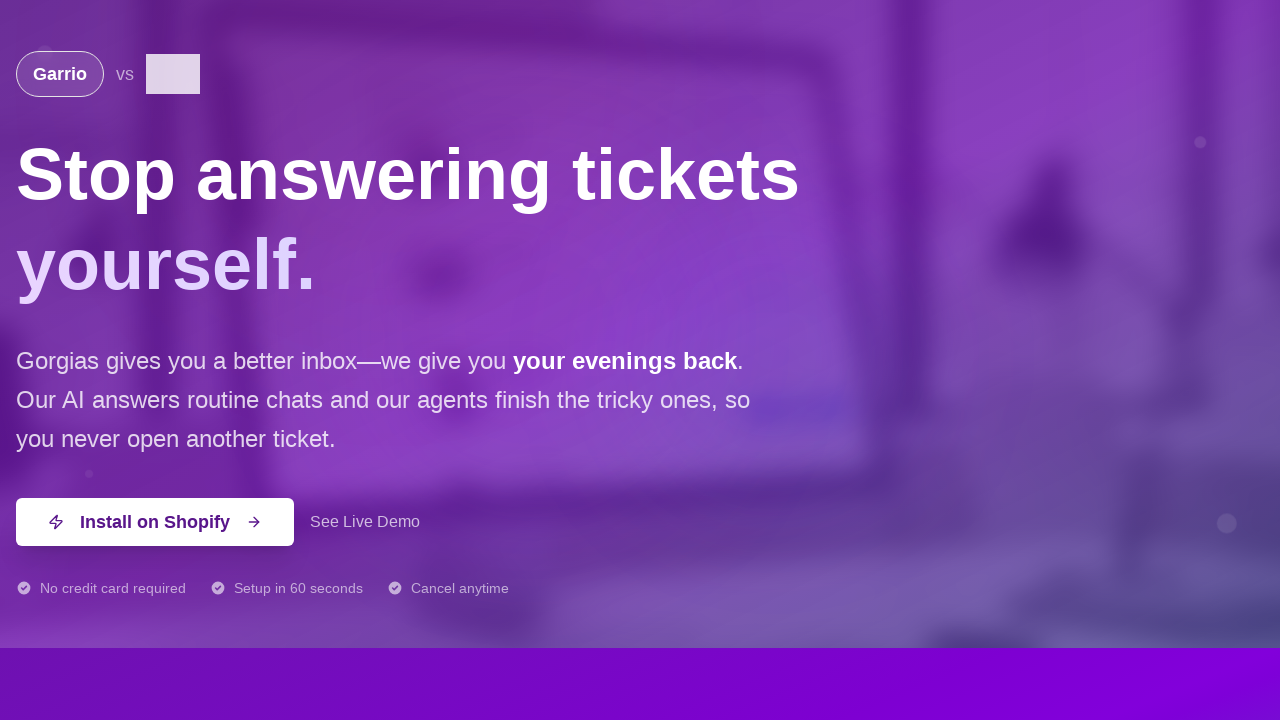

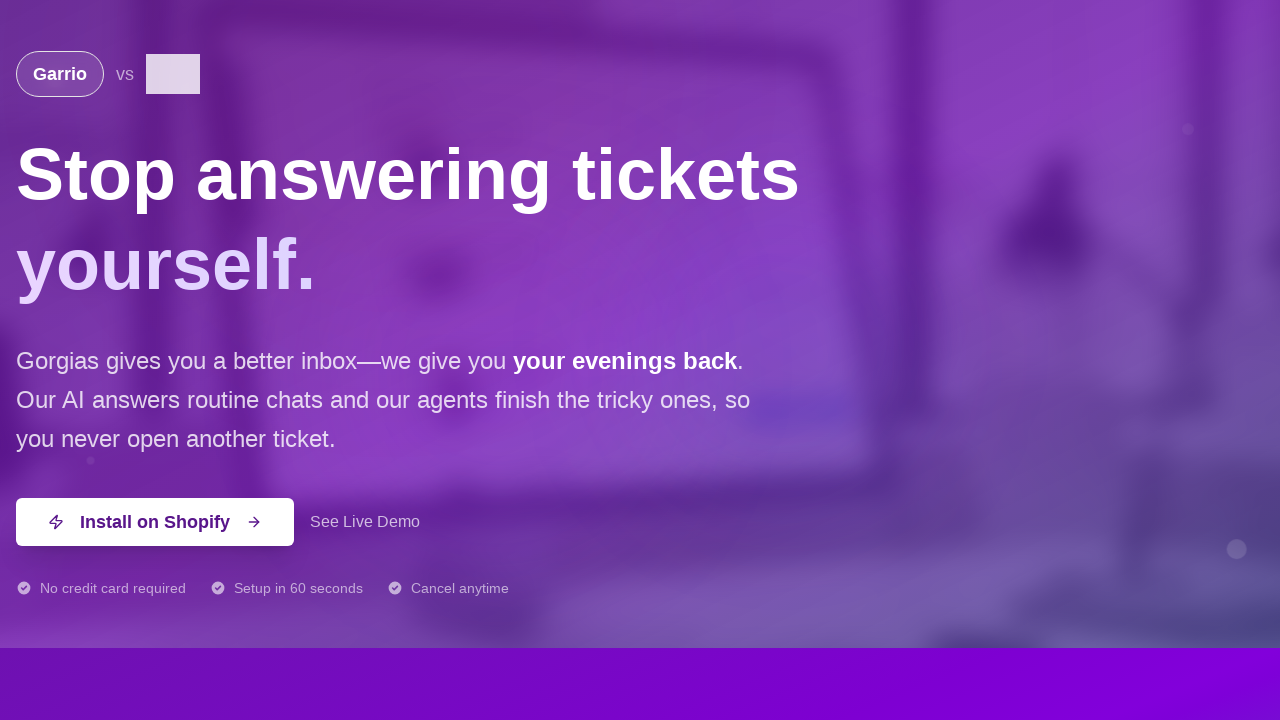